Tests checkbox functionality by clicking on two checkboxes on the page to toggle their states

Starting URL: https://the-internet.herokuapp.com/checkboxes

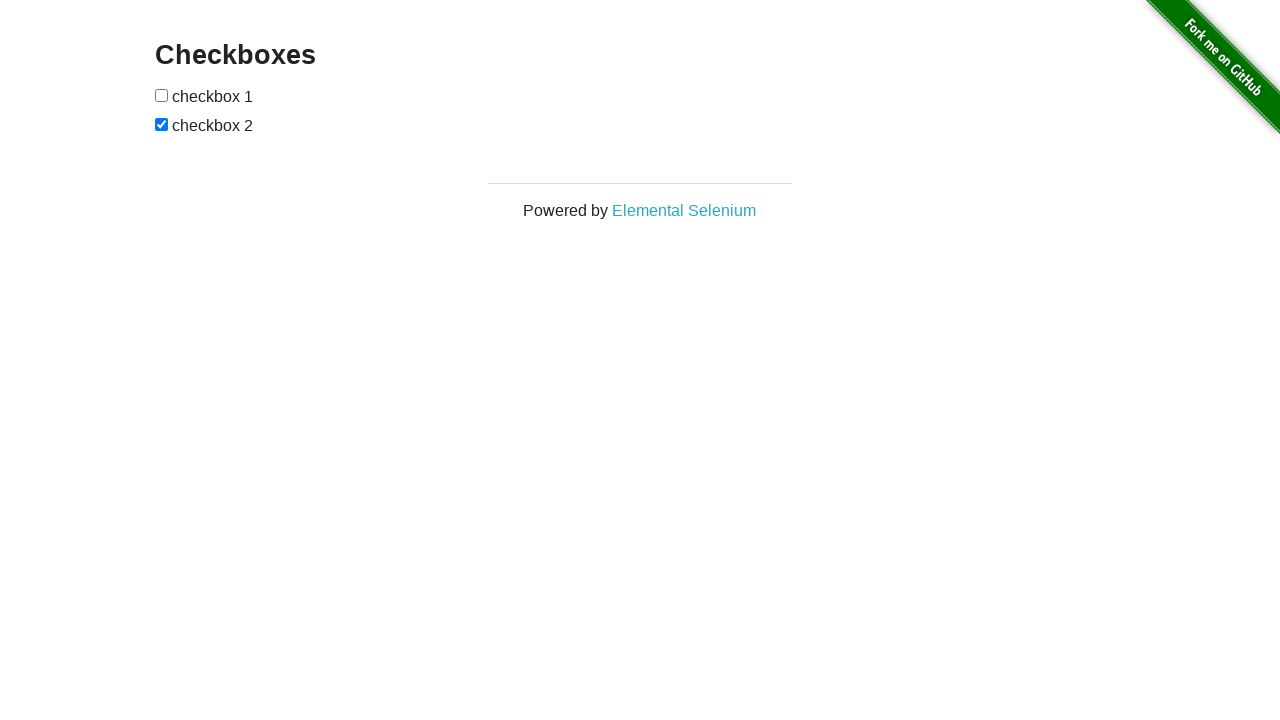

Waited for checkboxes to be present on the page
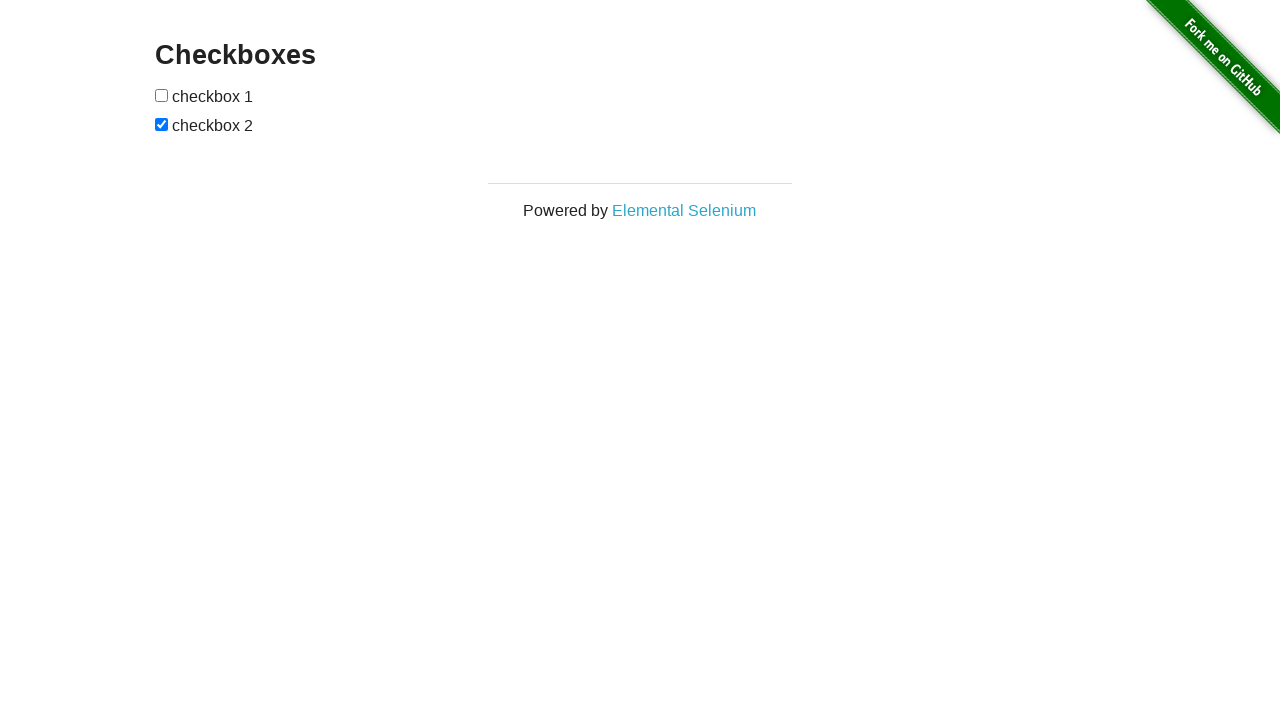

Located all checkboxes on the page
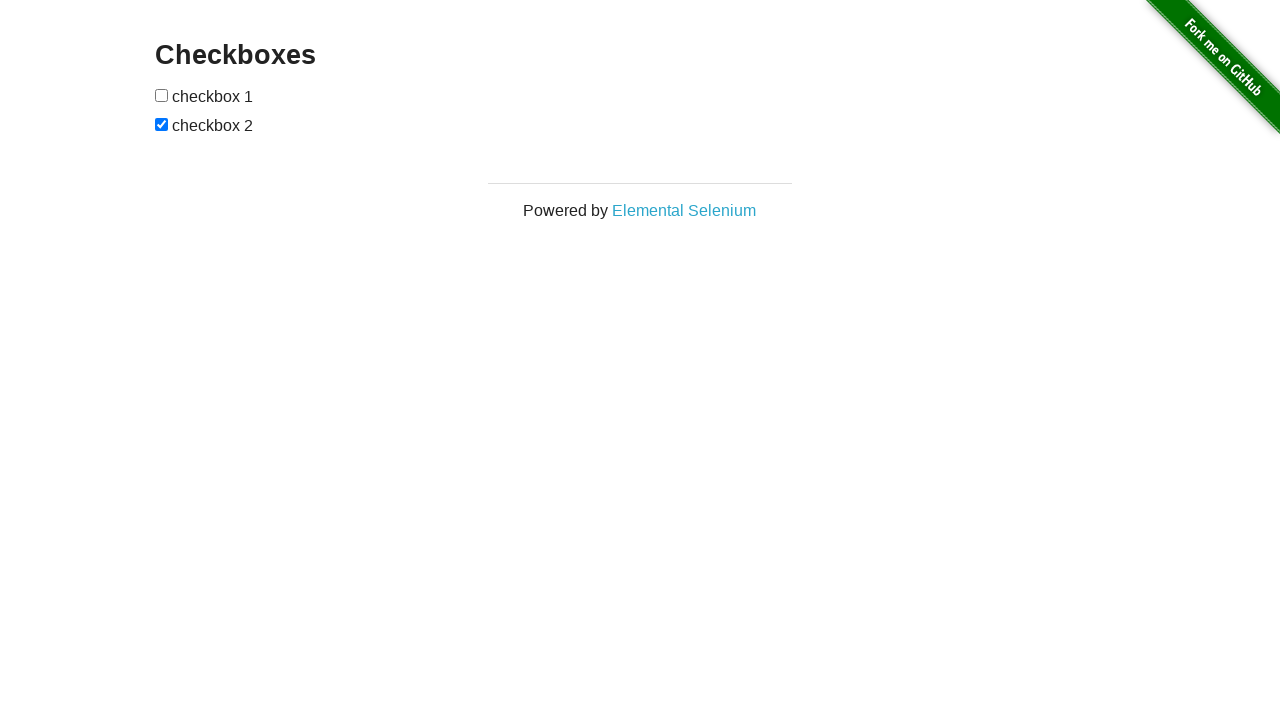

Clicked first checkbox to toggle its state at (162, 95) on input[type='checkbox'] >> nth=0
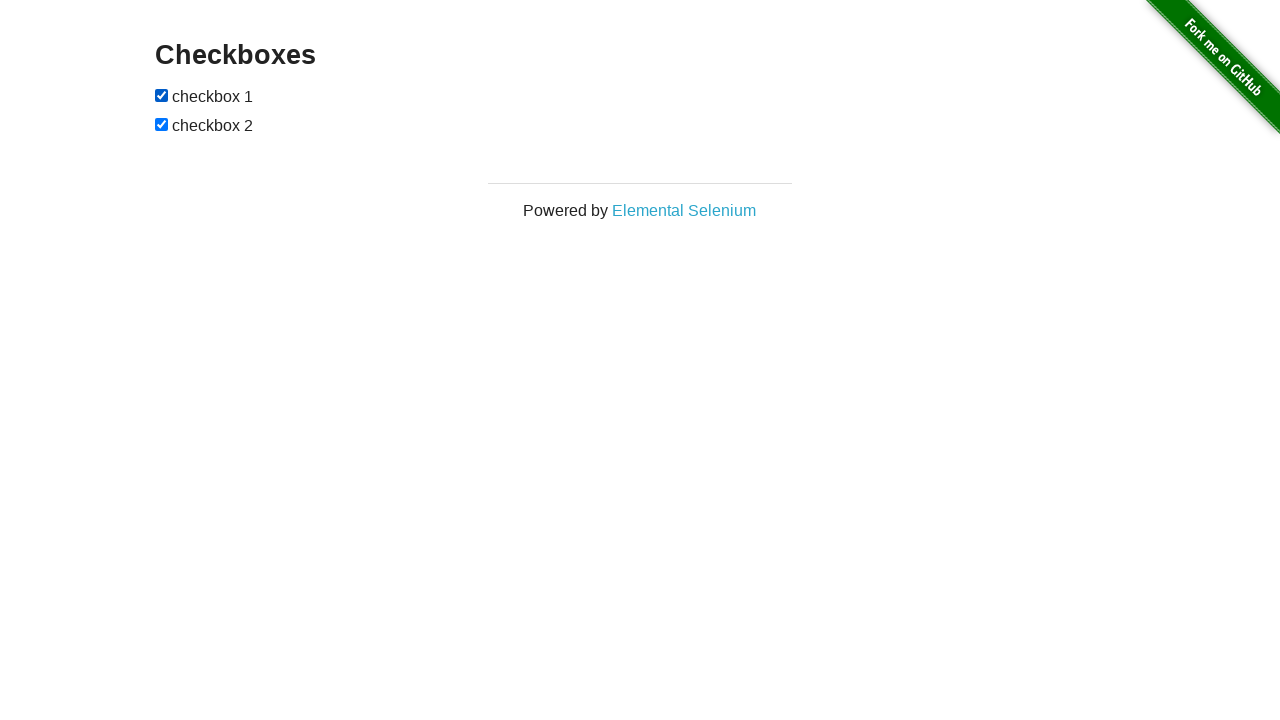

Clicked second checkbox to toggle its state at (162, 124) on input[type='checkbox'] >> nth=1
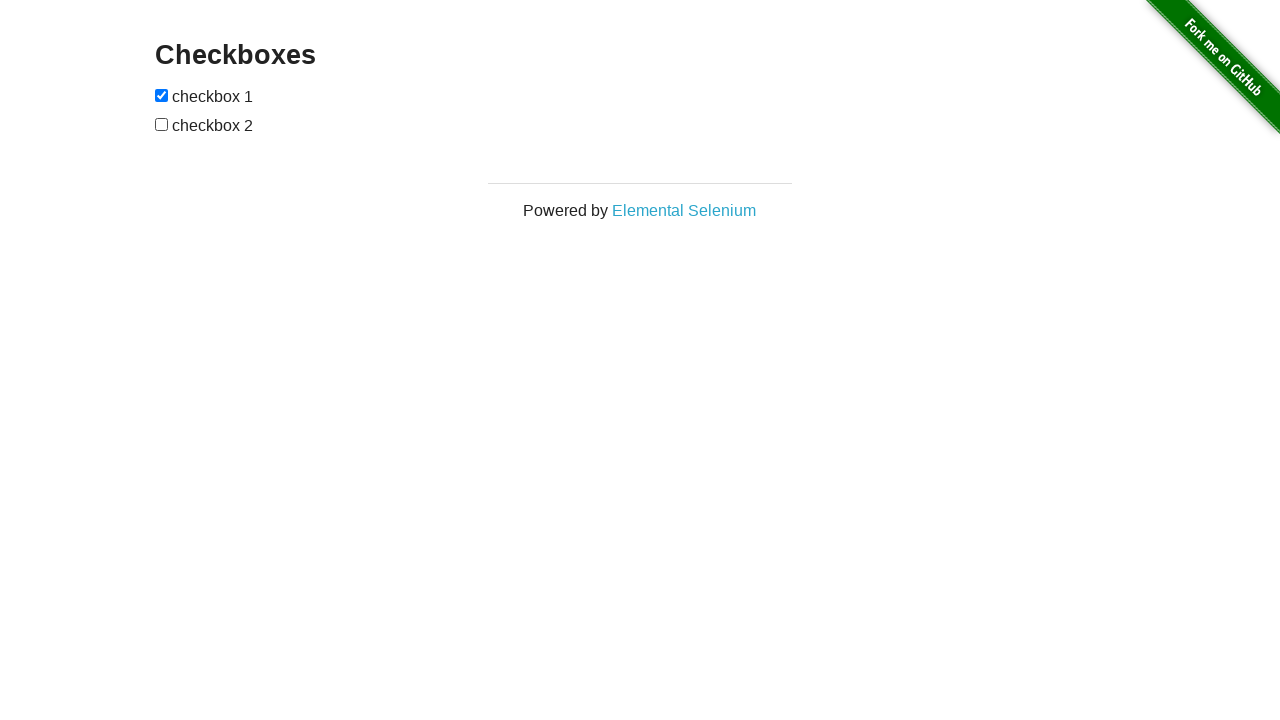

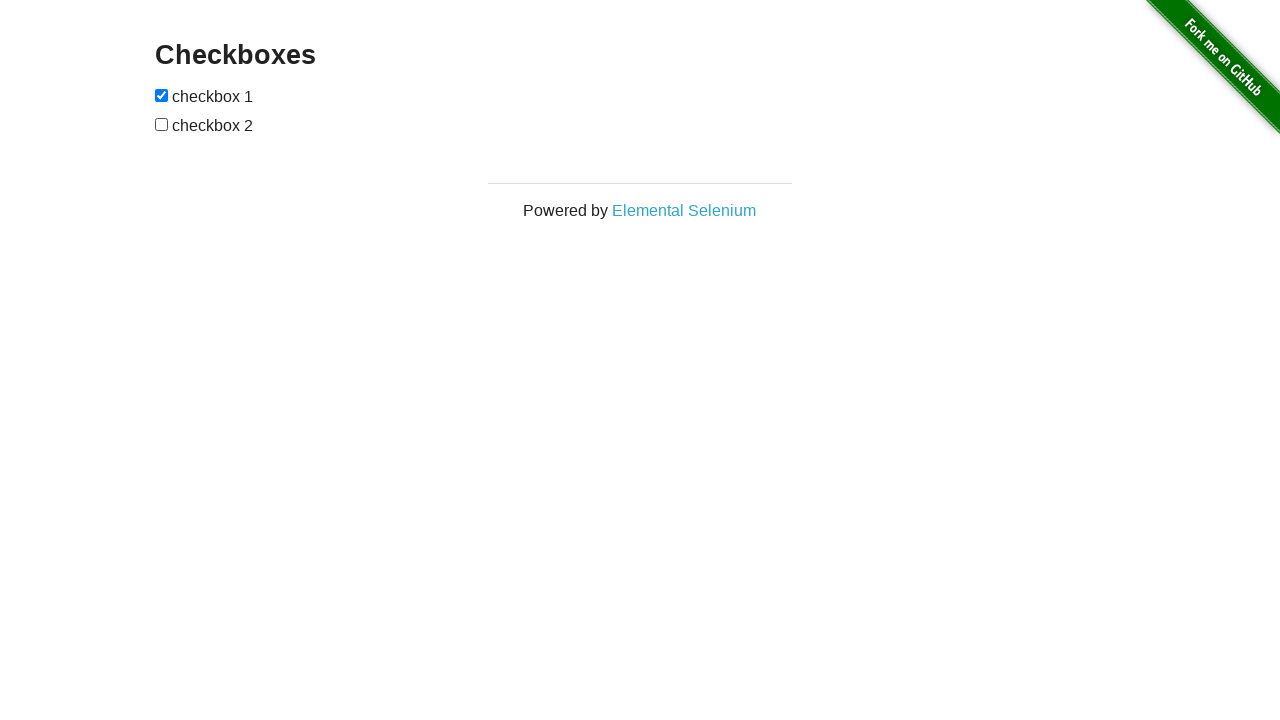